Tests scrolling functionality by navigating to the Selenium website and scrolling down to the "News" section heading element.

Starting URL: https://www.selenium.dev/

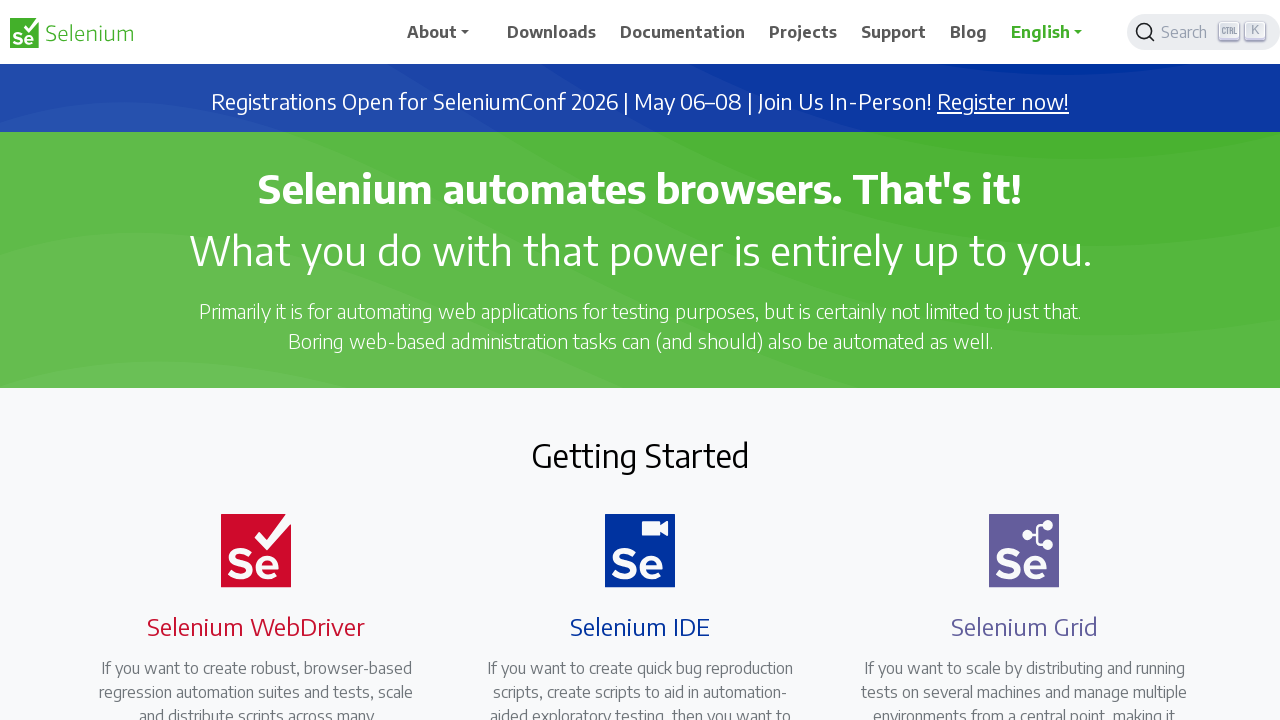

Navigated to Selenium website
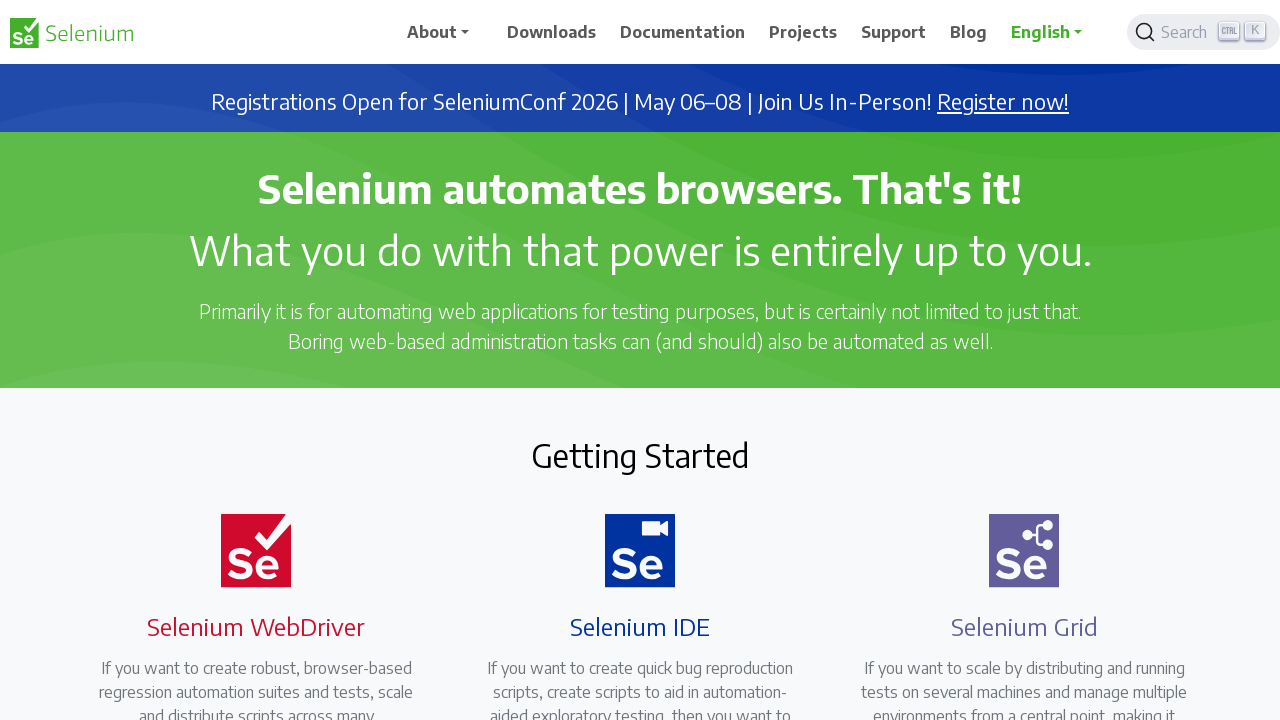

Located News section heading element
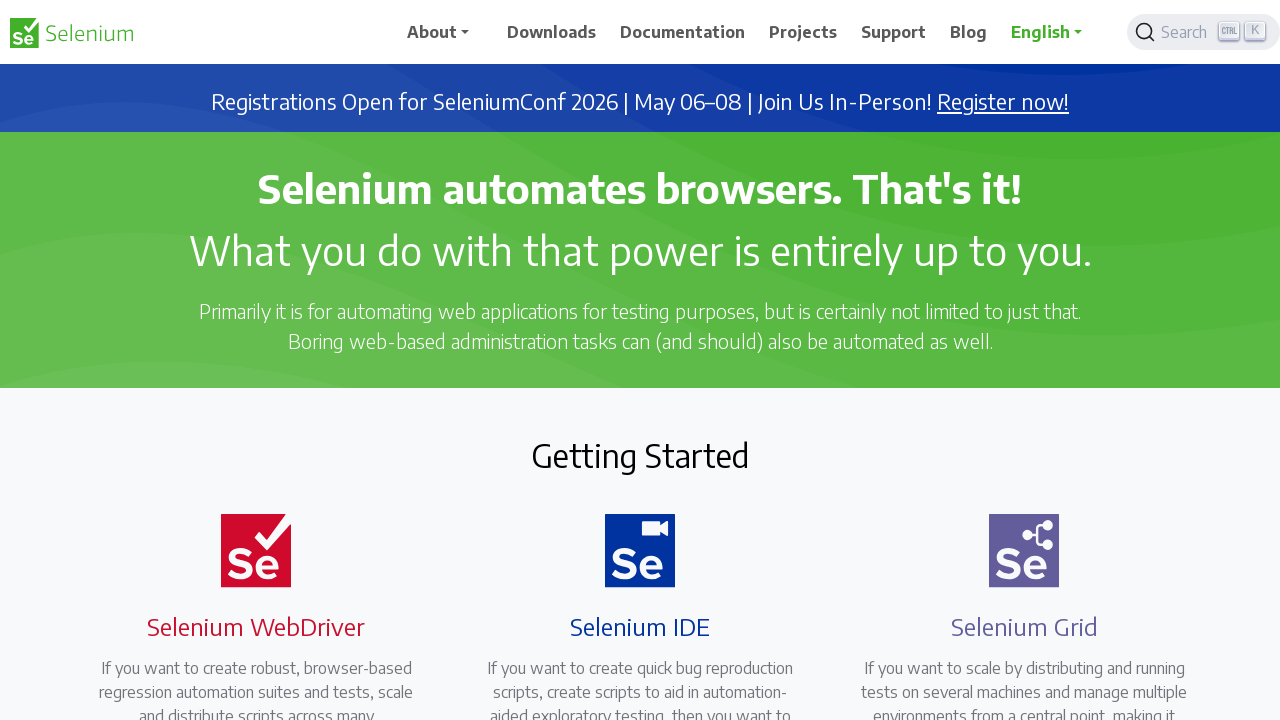

Scrolled down to News section heading element
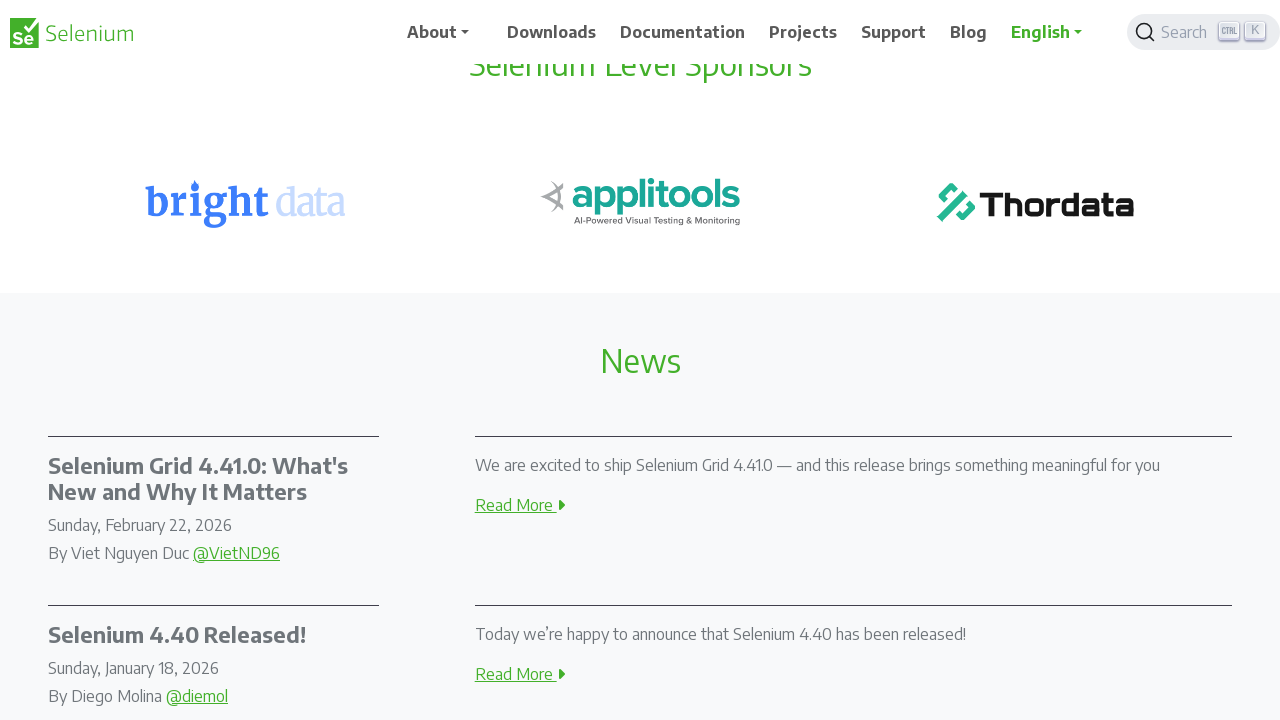

Waited 1 second for scroll to complete
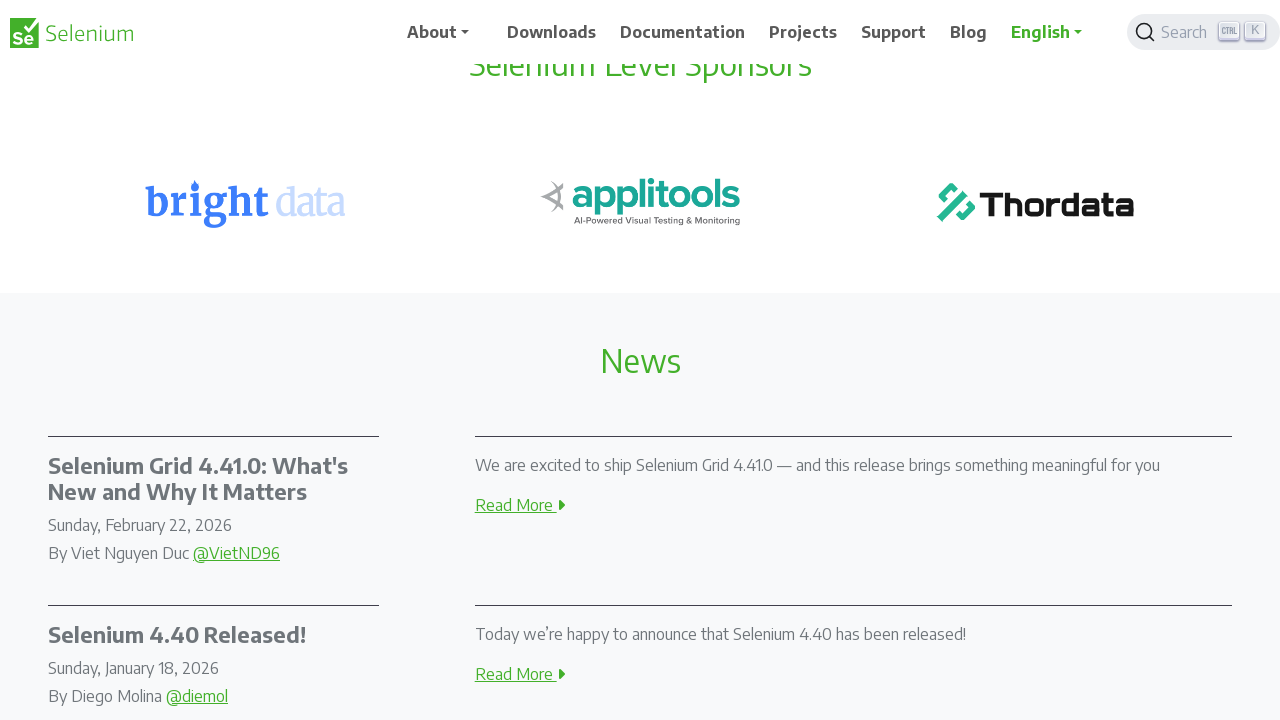

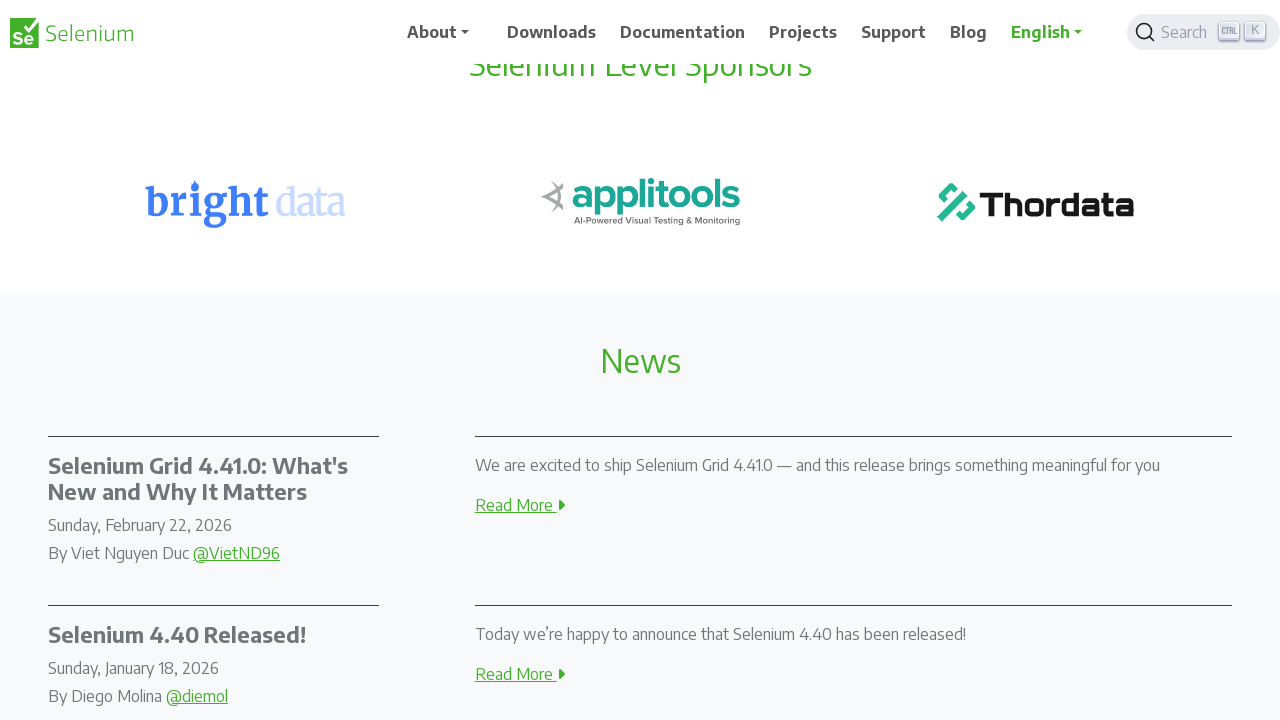